Tests the SpiceJet website's origin input field by clicking on it and entering an airport code

Starting URL: https://www.spicejet.com/

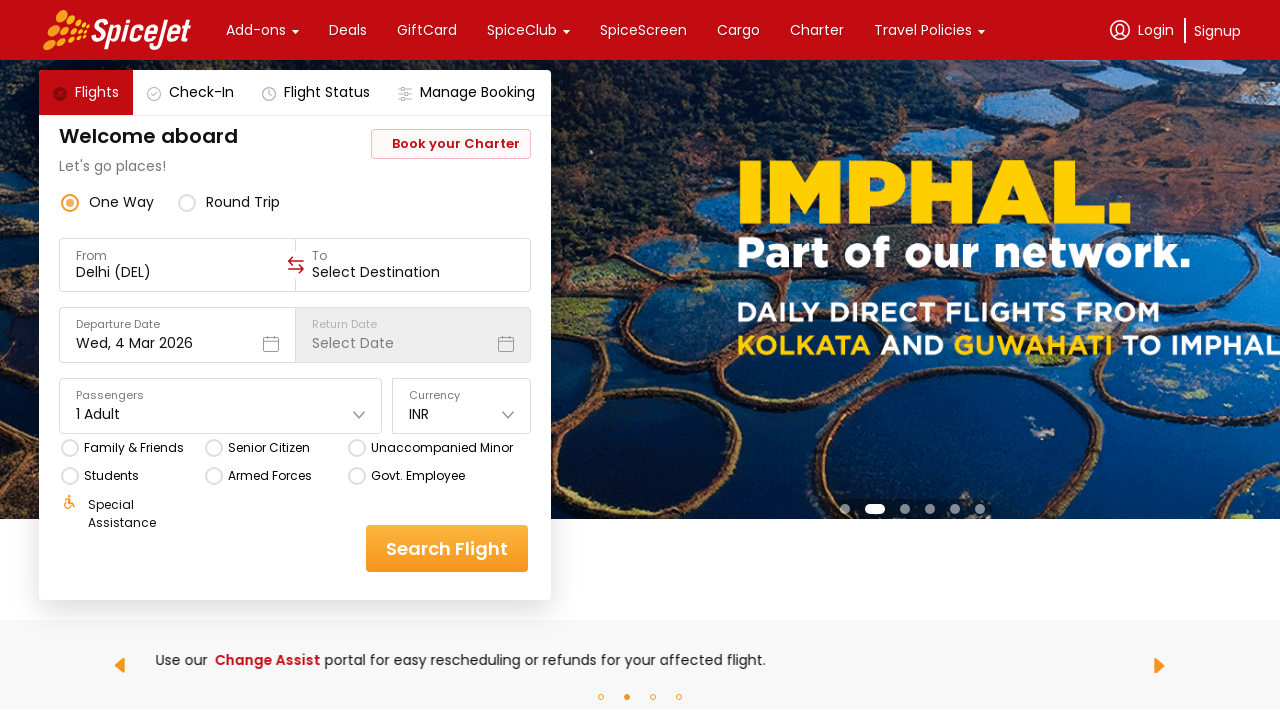

Waited 3000ms for SpiceJet page to load
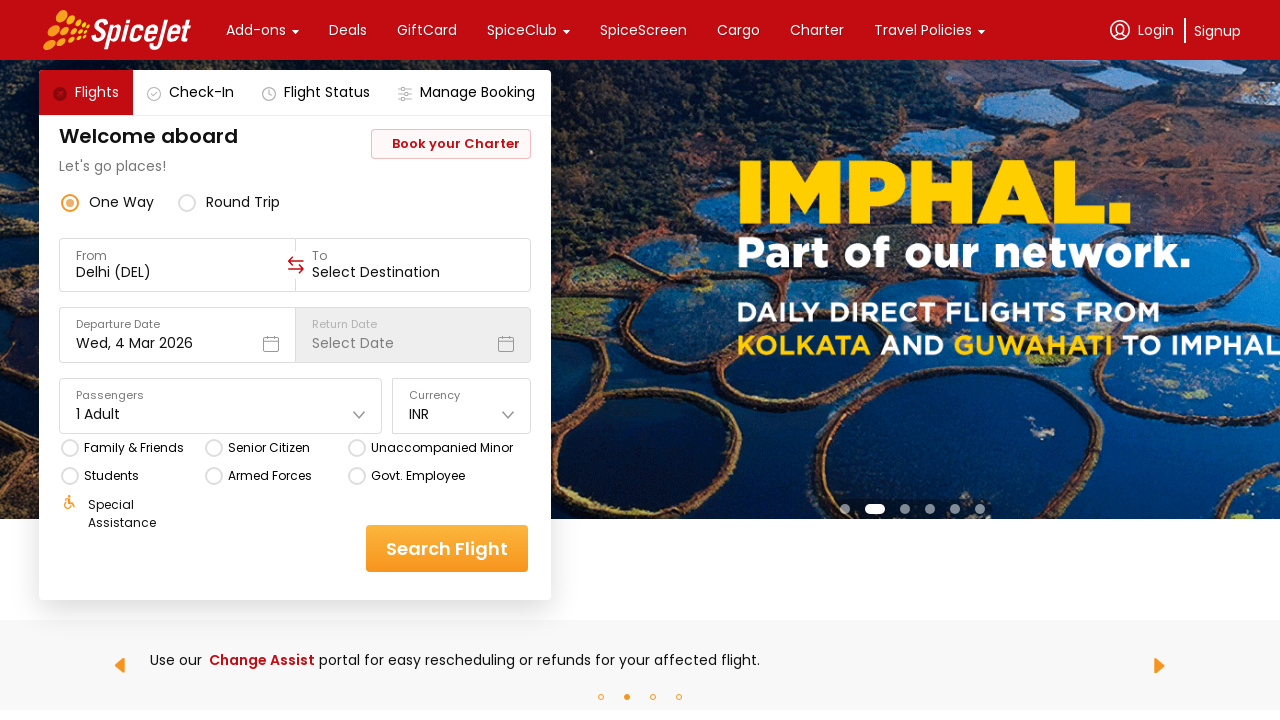

Located origin input field using data-testid selector
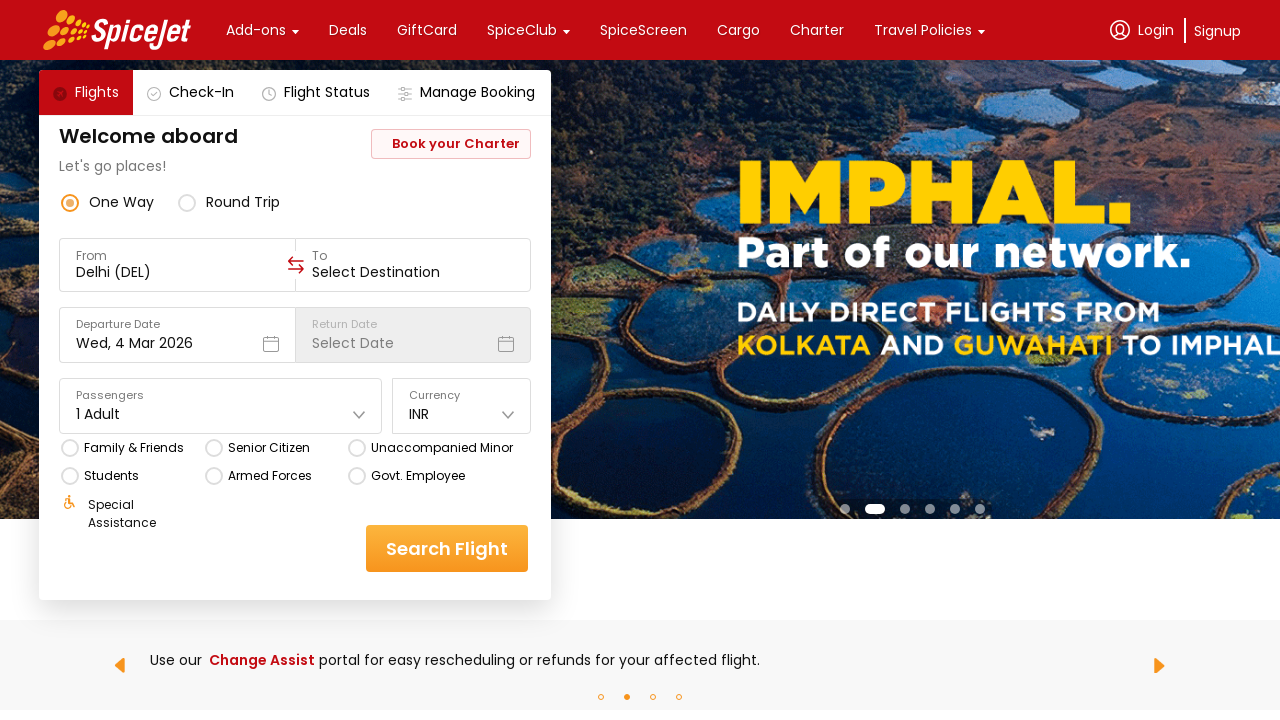

Clicked on the origin input field at (178, 272) on xpath=//div[@data-testid='to-testID-origin']/div/div/input
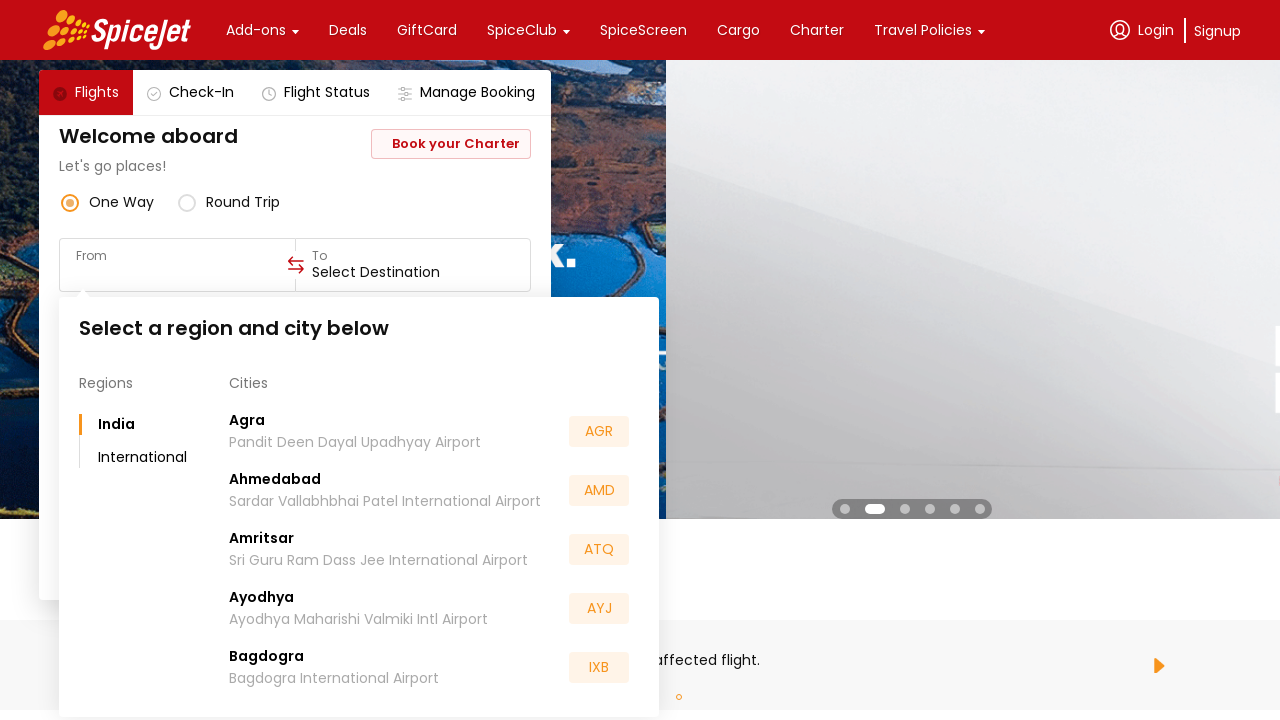

Entered airport code 'BLR' in origin input field on xpath=//div[@data-testid='to-testID-origin']/div/div/input
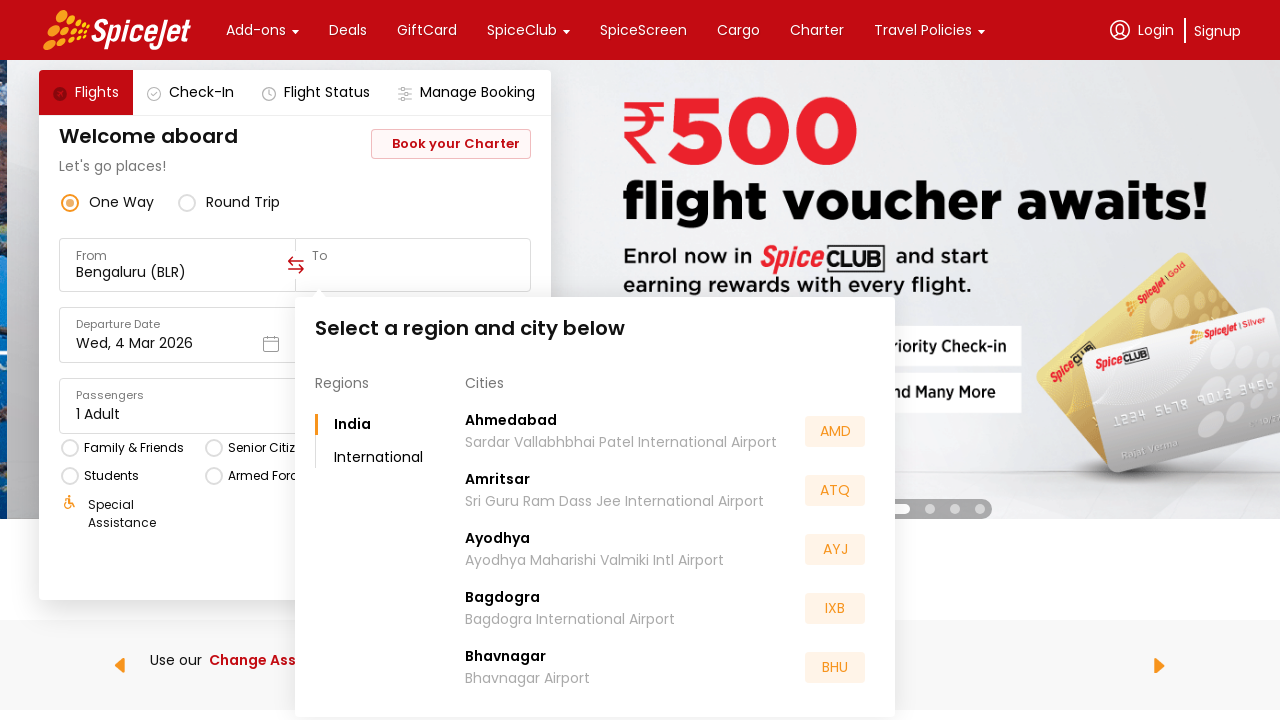

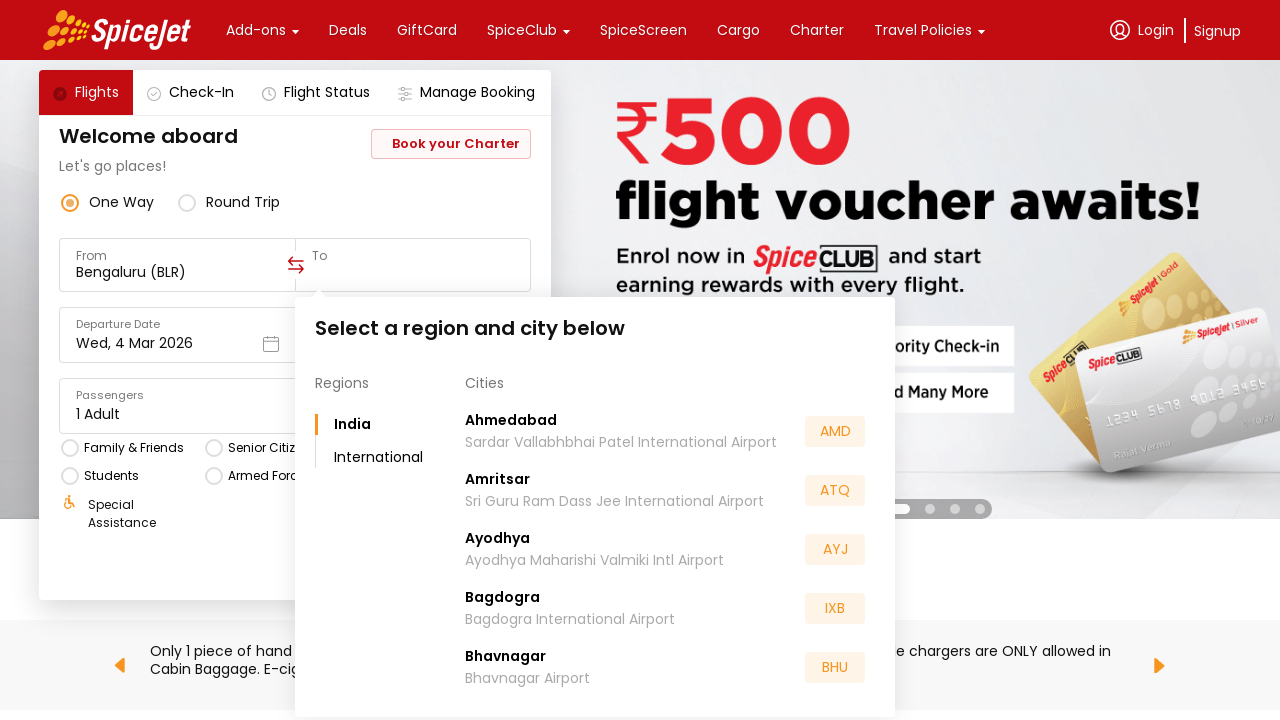